Tests that the Clear completed button is hidden when there are no completed items

Starting URL: https://demo.playwright.dev/todomvc

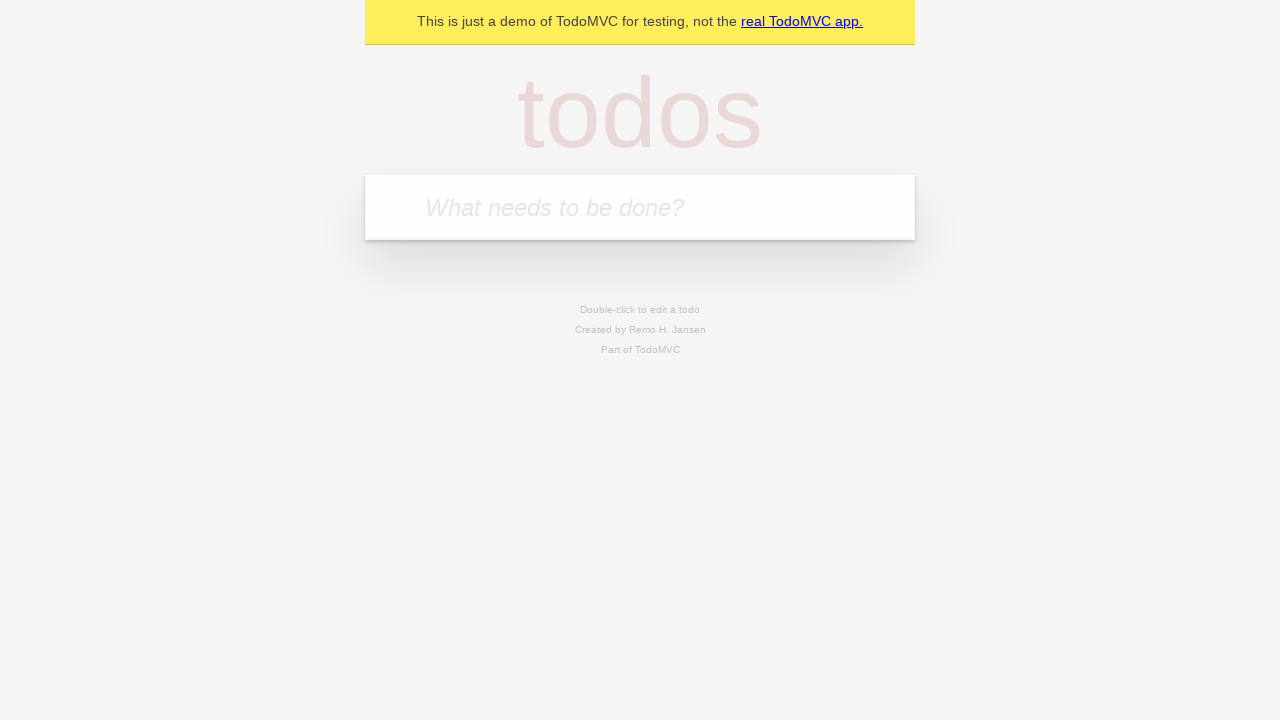

Filled todo input with 'buy some cheese' on internal:attr=[placeholder="What needs to be done?"i]
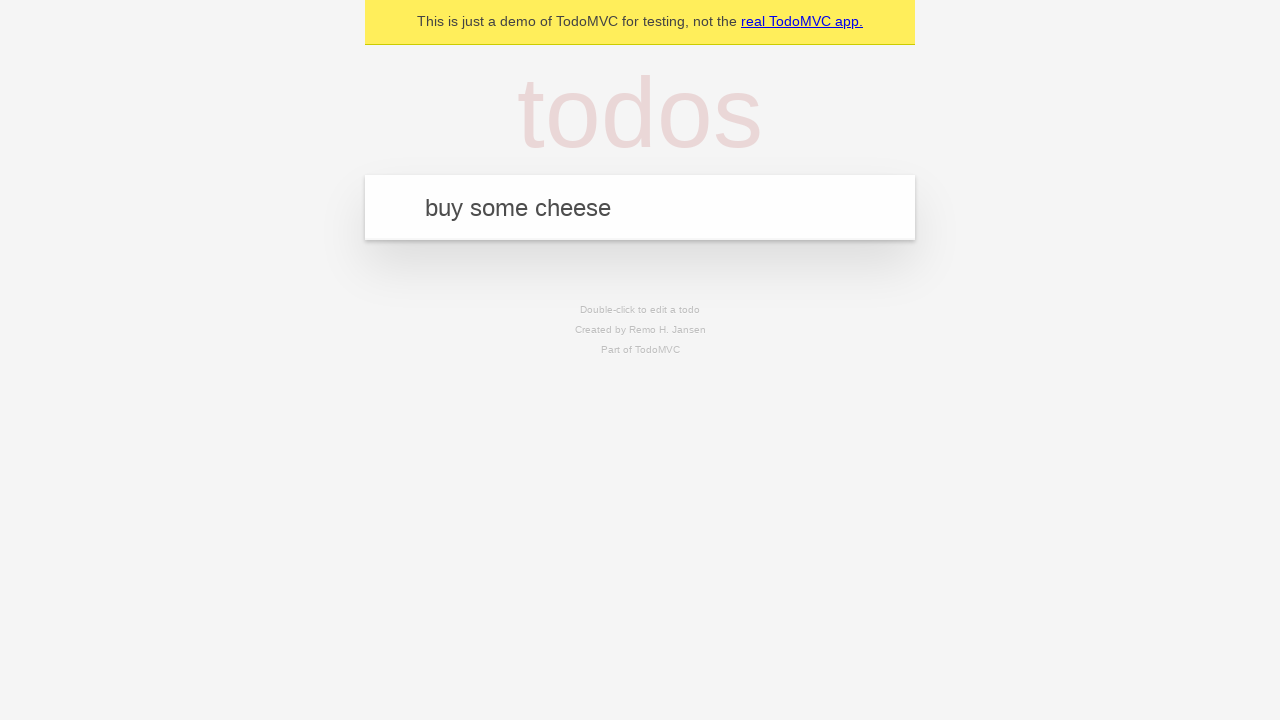

Pressed Enter to add todo 'buy some cheese' on internal:attr=[placeholder="What needs to be done?"i]
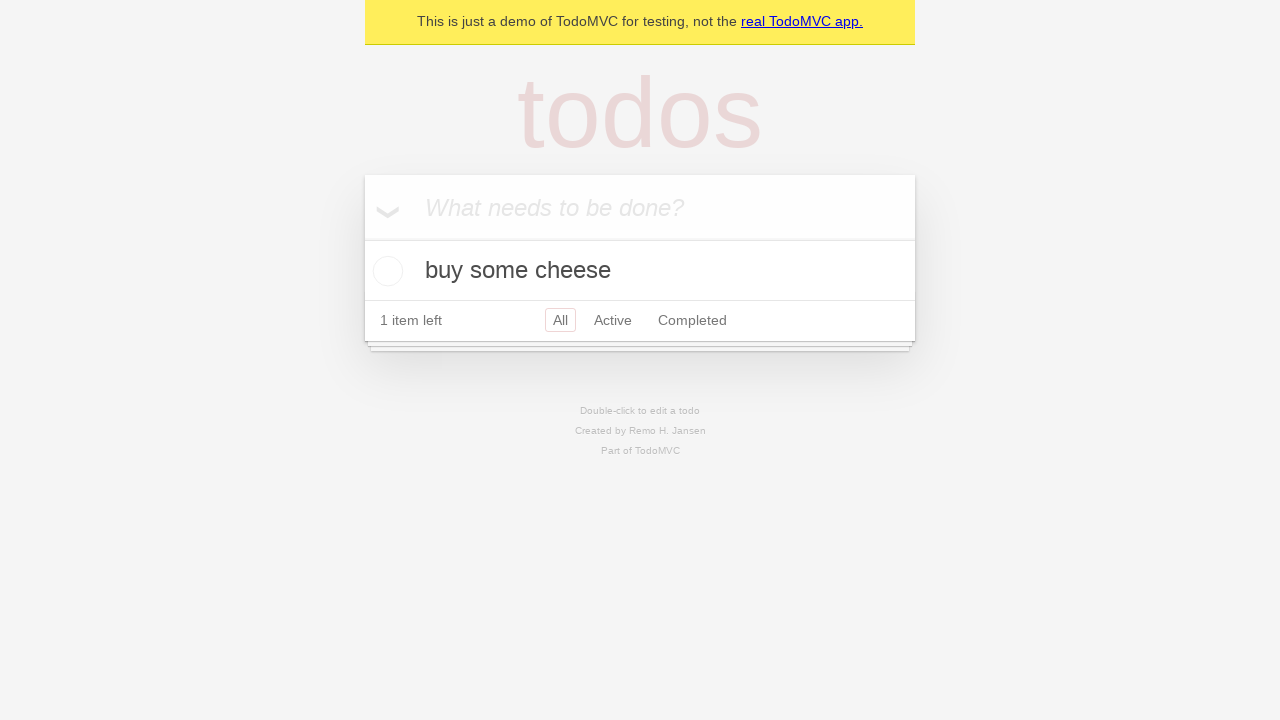

Filled todo input with 'feed the cat' on internal:attr=[placeholder="What needs to be done?"i]
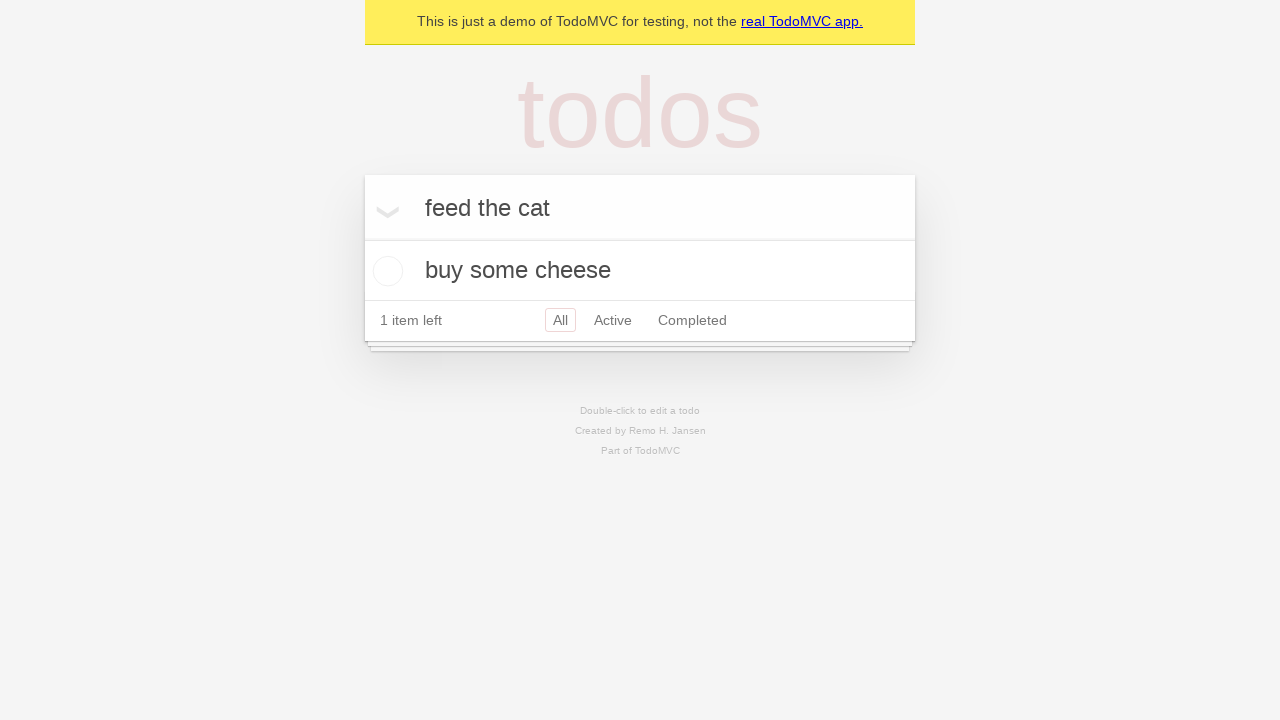

Pressed Enter to add todo 'feed the cat' on internal:attr=[placeholder="What needs to be done?"i]
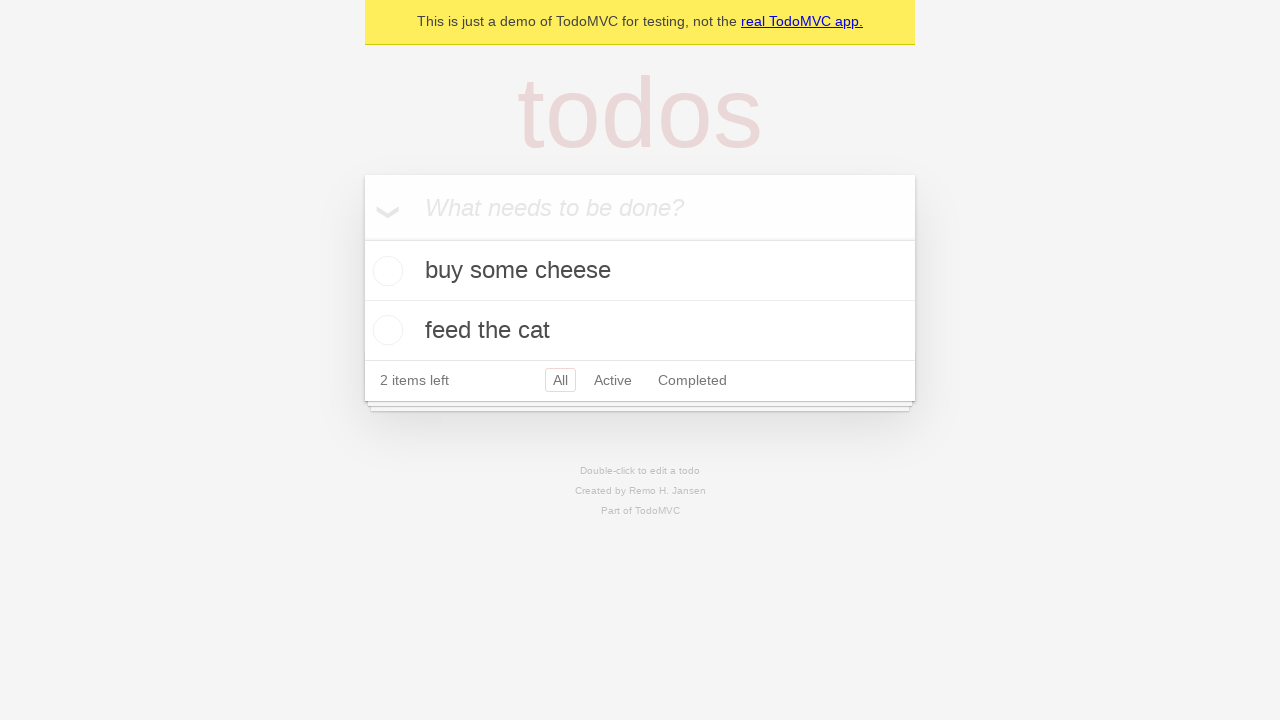

Filled todo input with 'book a doctors appointment' on internal:attr=[placeholder="What needs to be done?"i]
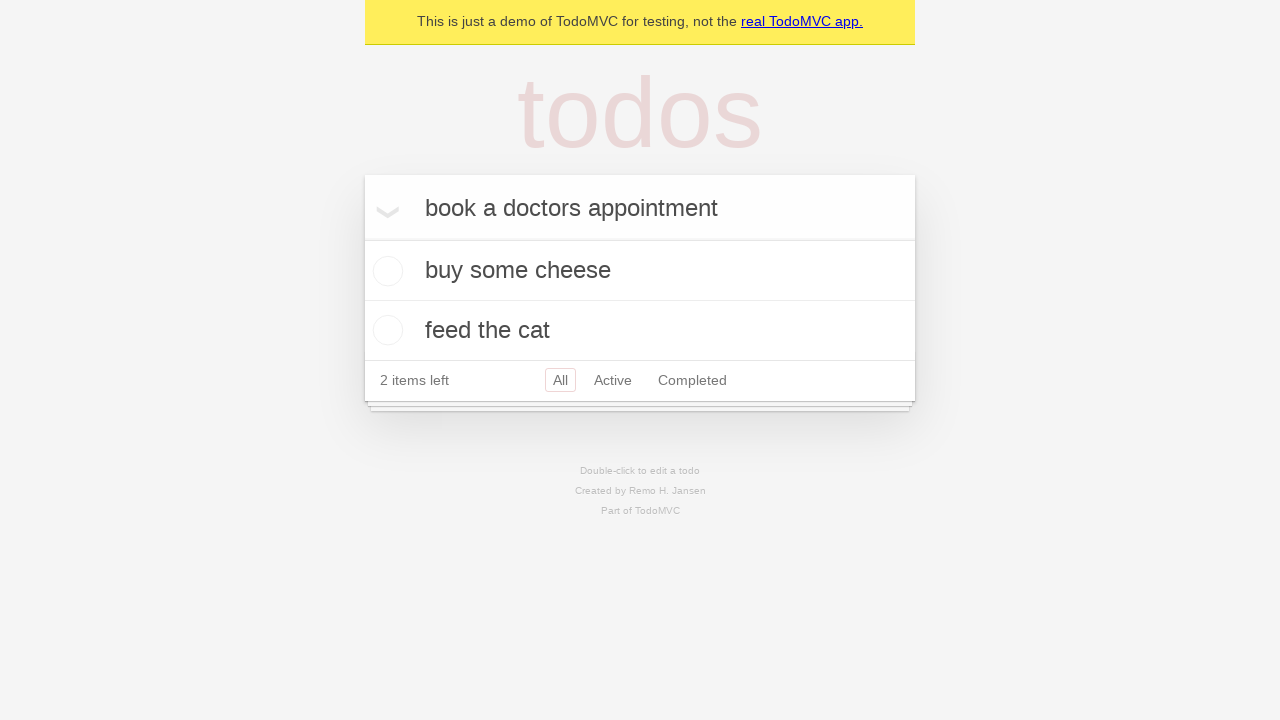

Pressed Enter to add todo 'book a doctors appointment' on internal:attr=[placeholder="What needs to be done?"i]
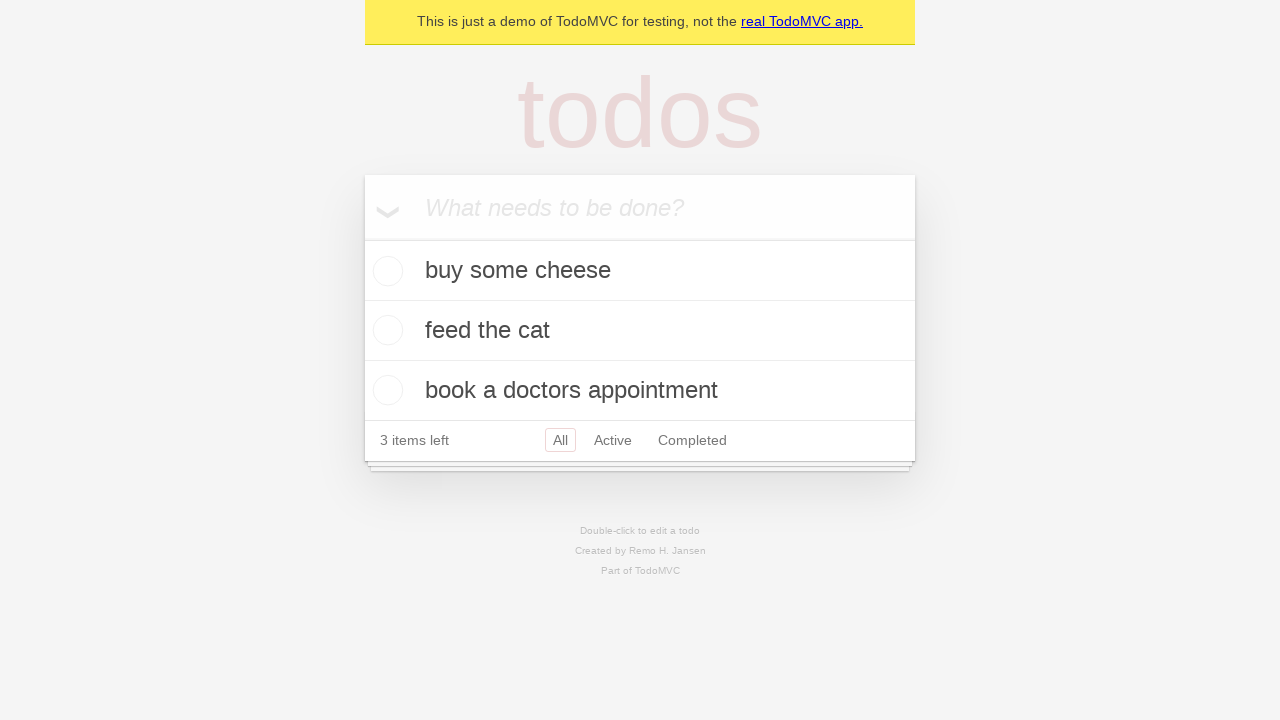

Checked the first todo item at (385, 271) on .todo-list li .toggle >> nth=0
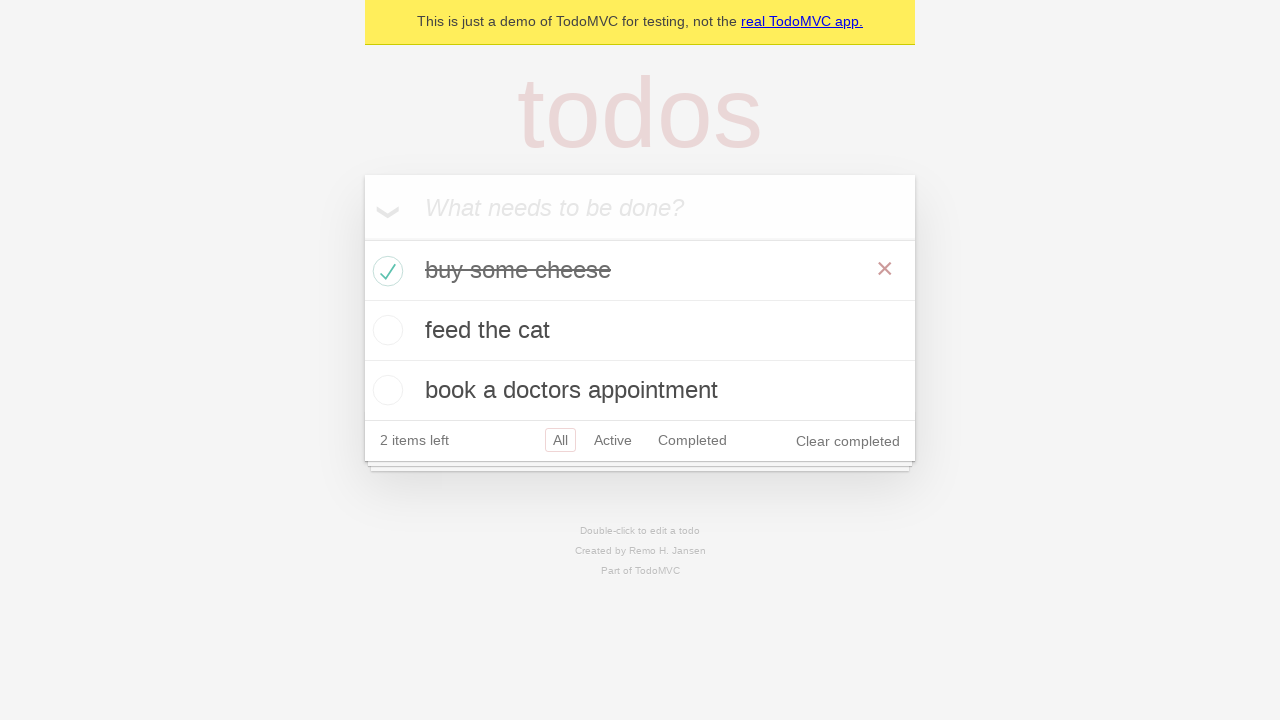

Clicked 'Clear completed' button to remove completed items at (848, 441) on internal:role=button[name="Clear completed"i]
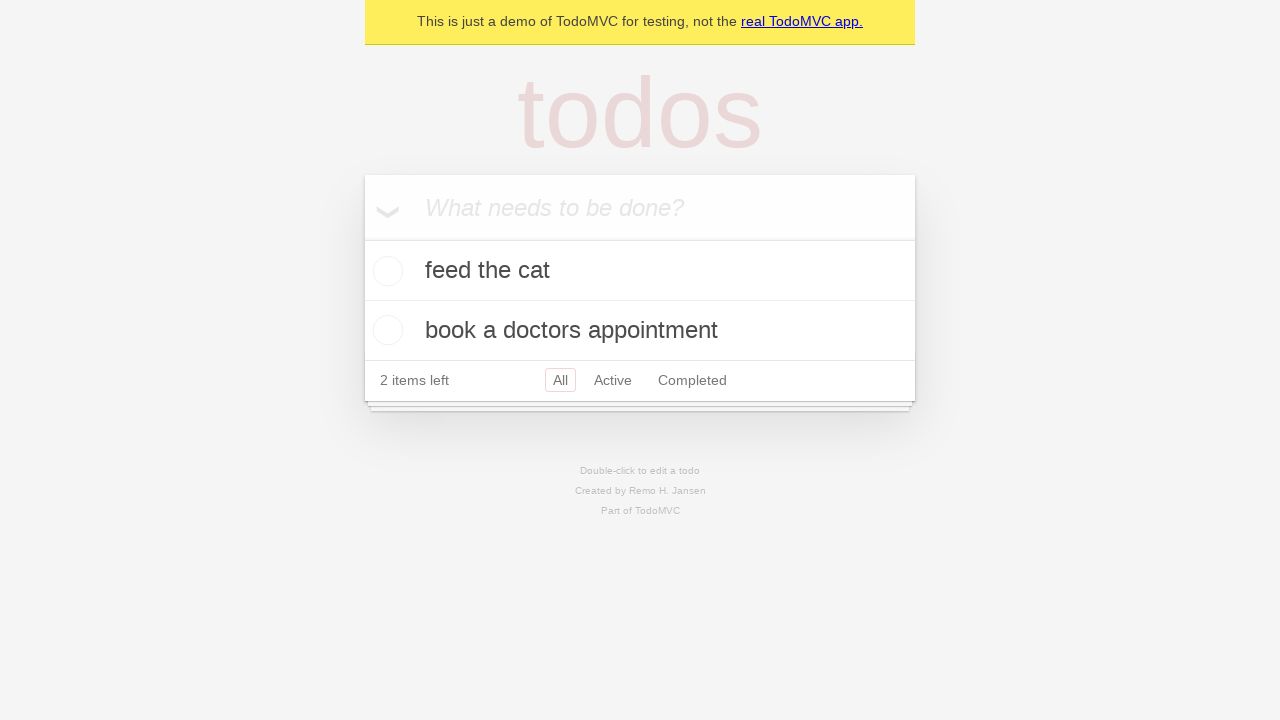

Waited 500ms for UI to update after clearing completed items
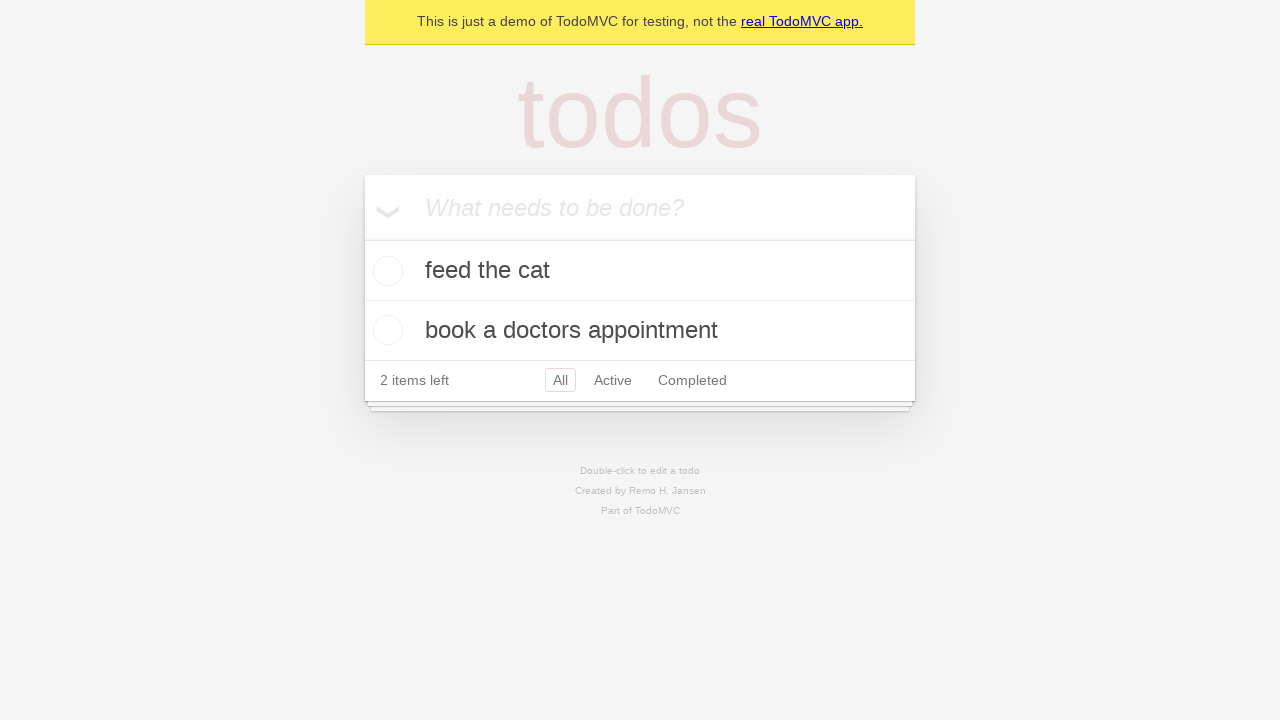

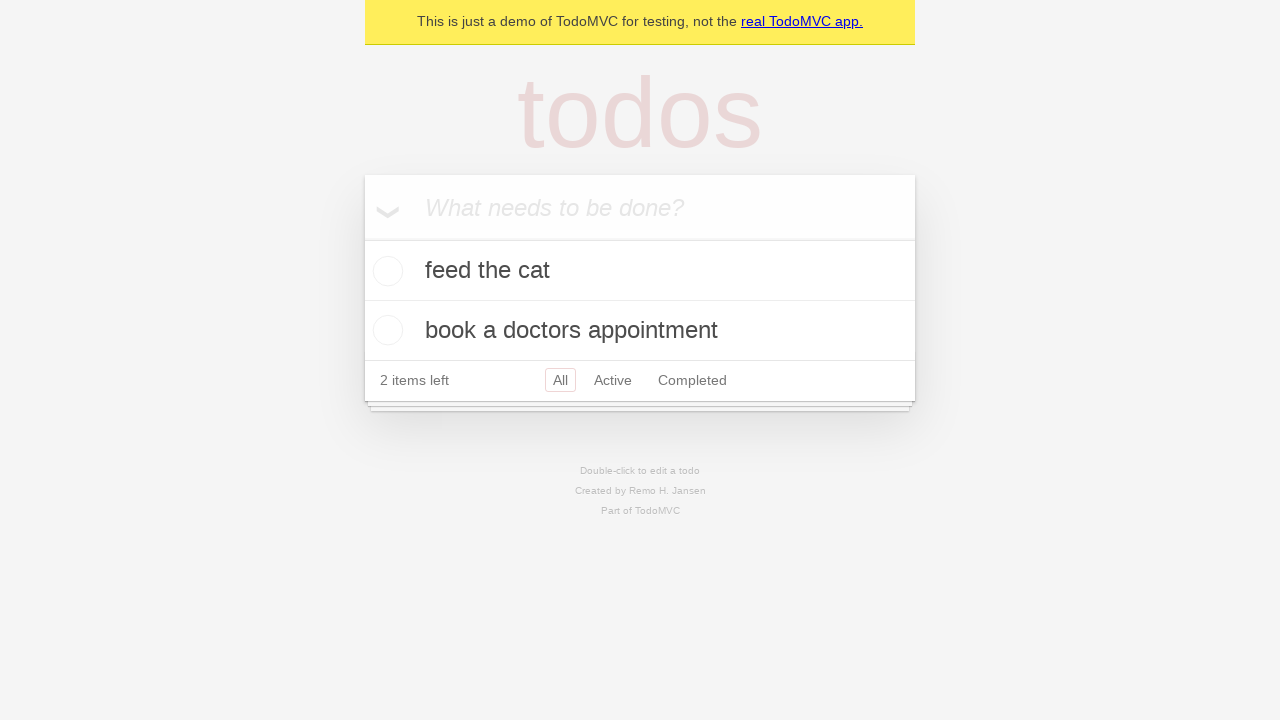